Tests network interception by blocking all CSS files from loading on the login practice page, demonstrating Playwright's route interception and abort capabilities.

Starting URL: https://www.rahulshettyacademy.com/loginpagePractise/

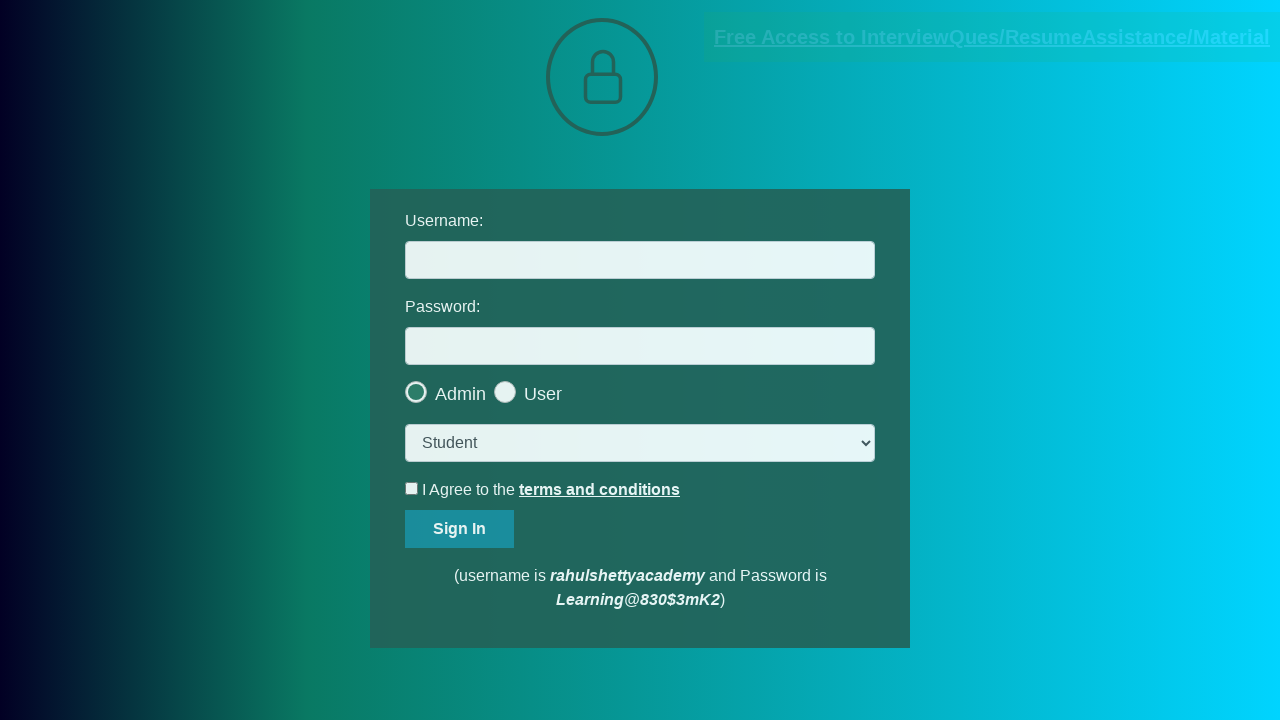

Set up route interception to block all CSS files from loading
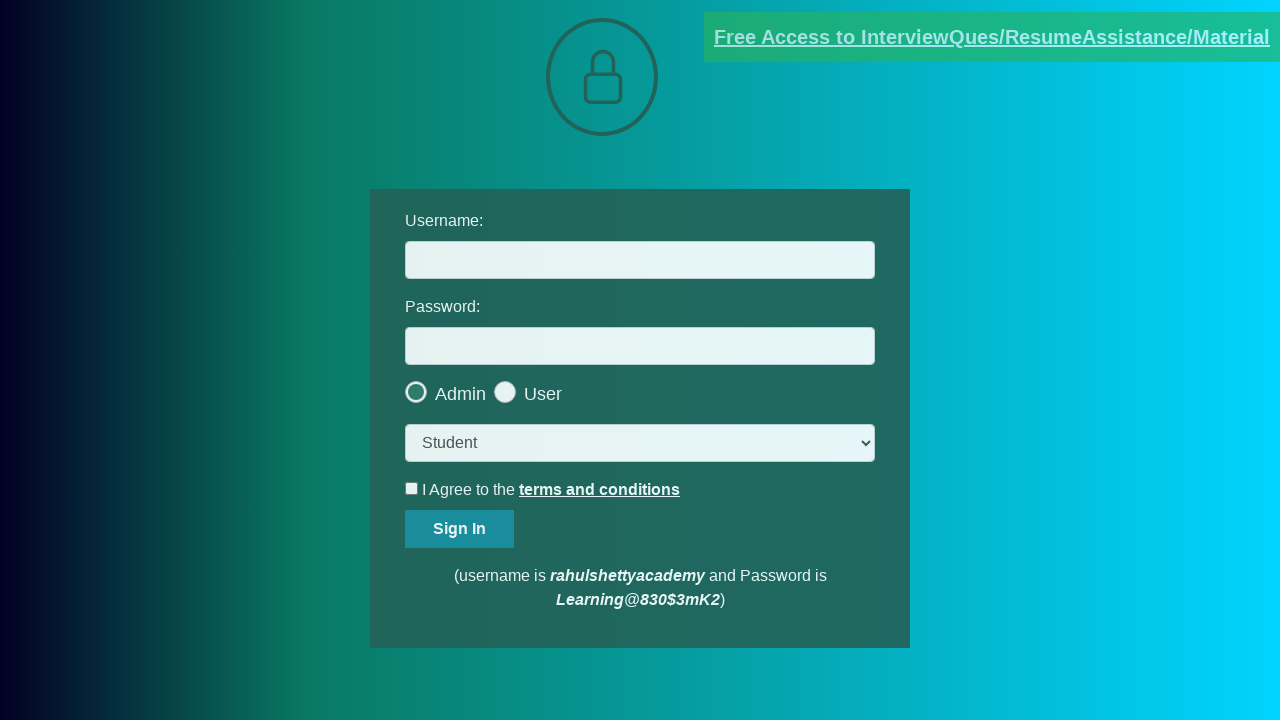

Navigated to RahulShettyAcademy login practice page with CSS blocked
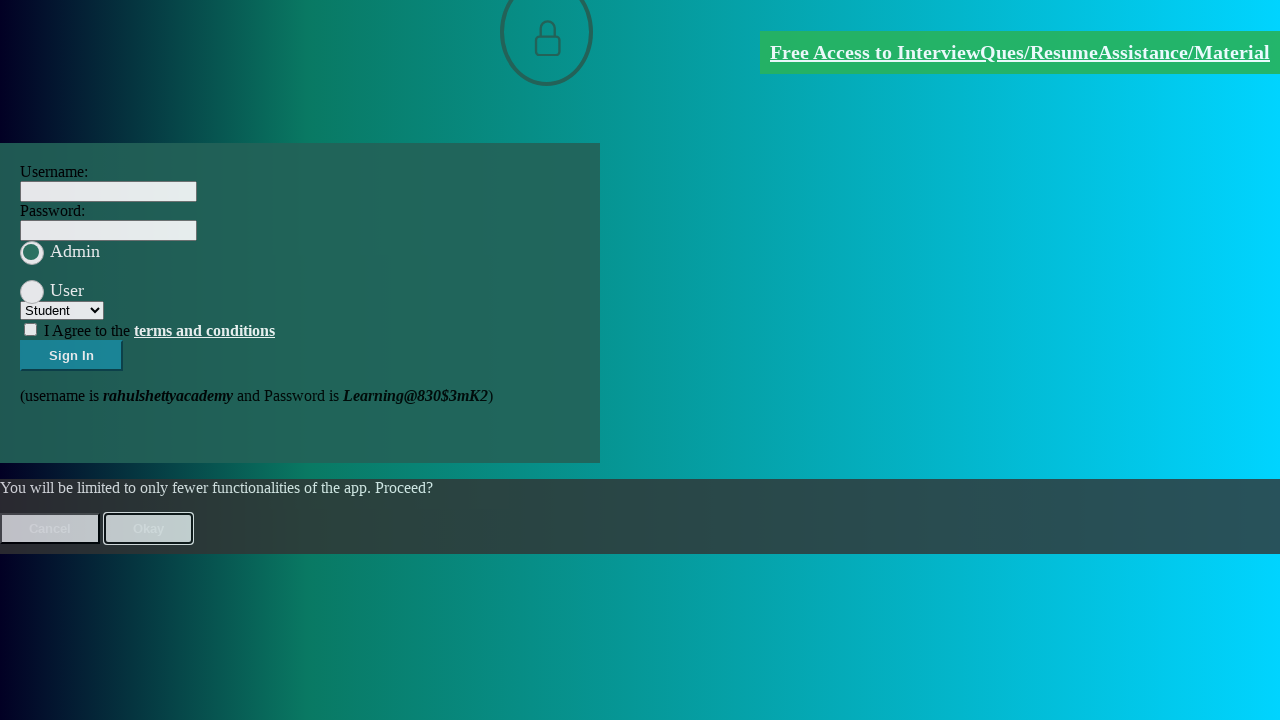

Page loaded with network idle state - CSS files were successfully blocked
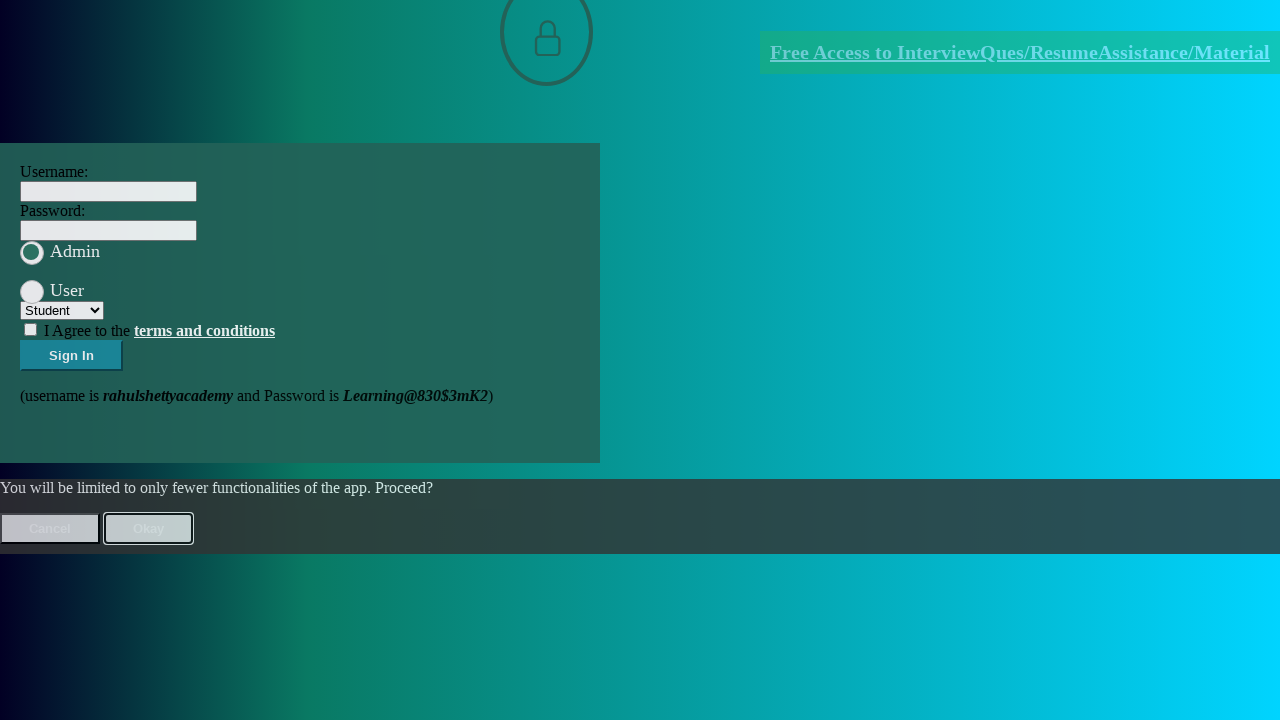

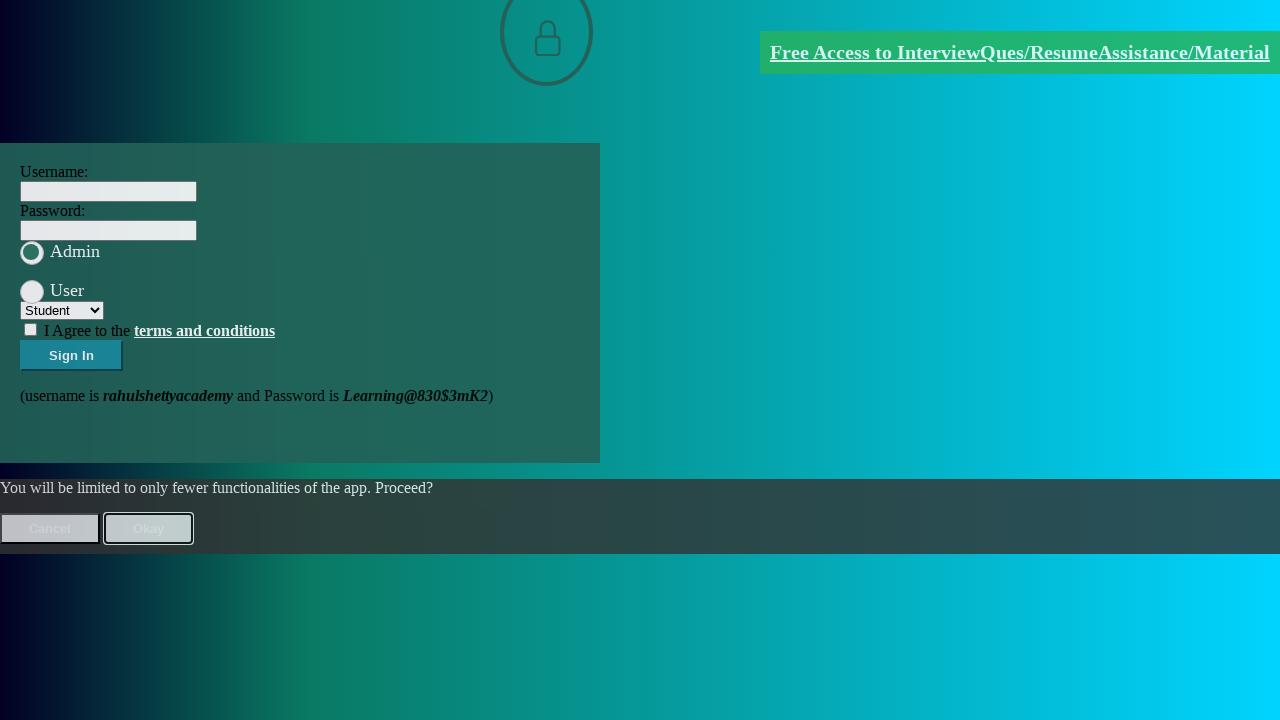